Tests double-click functionality on W3Schools demo page by entering text in a field and double-clicking a button to copy the text to another field

Starting URL: https://www.w3schools.com/tags/tryit.asp?filename=tryhtml5_ev_ondblclick3

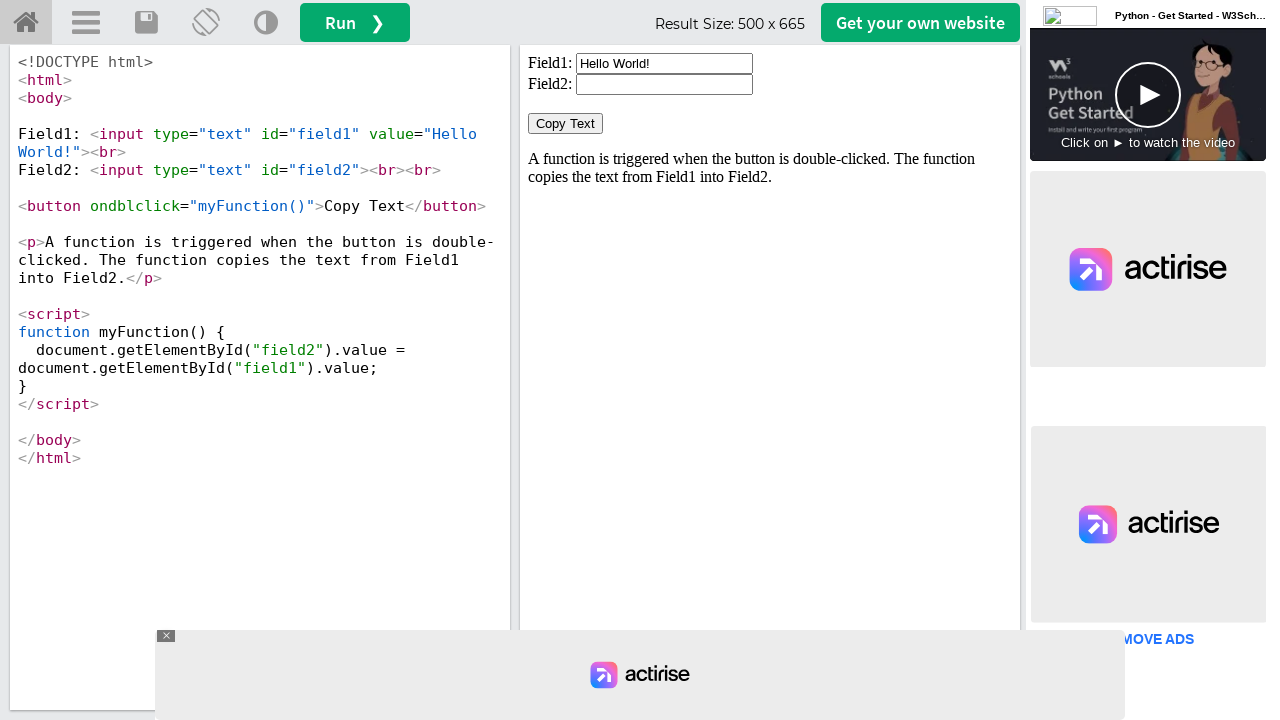

Located iframe with id 'iframeResult'
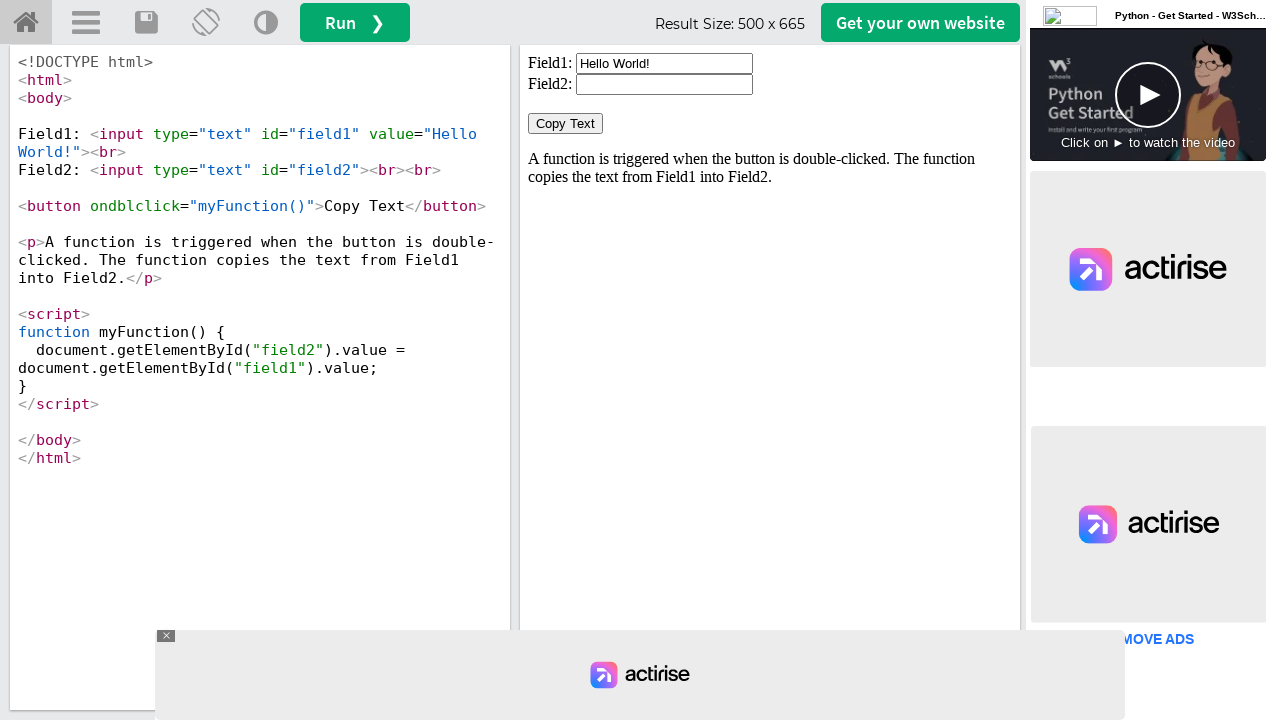

Cleared the first input field (field1) on iframe[id='iframeResult'] >> internal:control=enter-frame >> xpath=//input[@id='
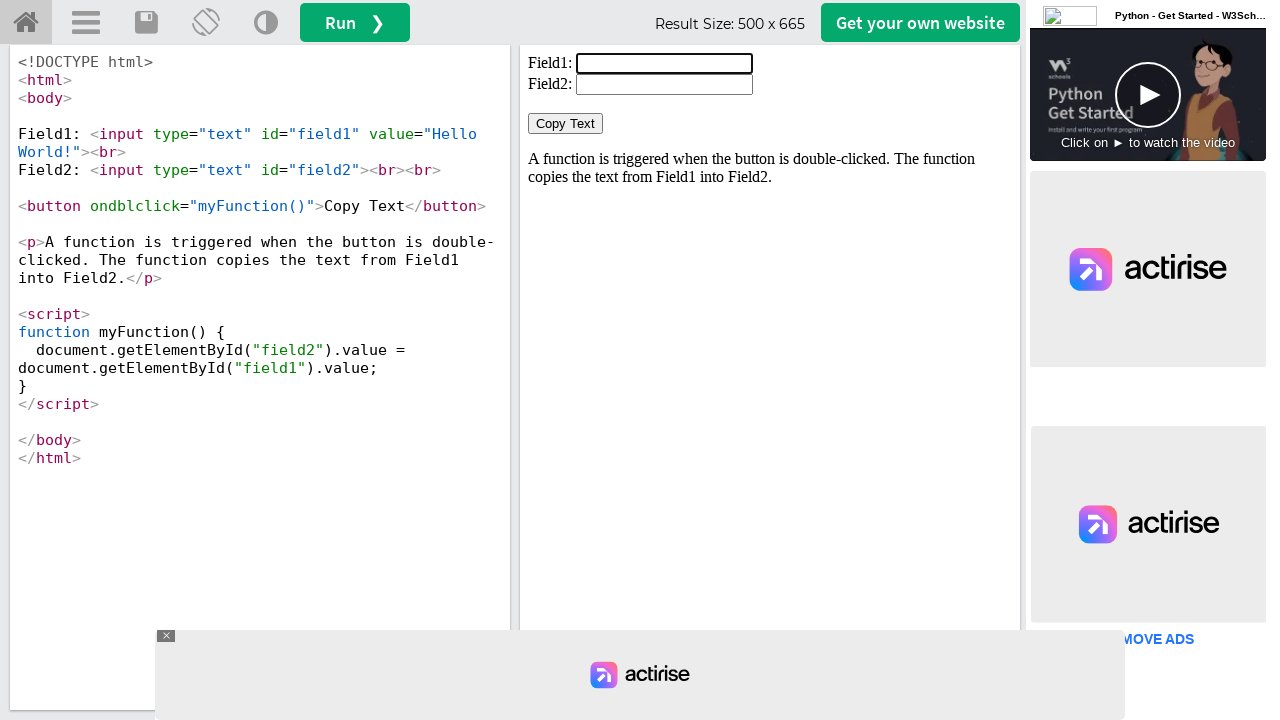

Filled first input field with 'Welcome to Selenium' on iframe[id='iframeResult'] >> internal:control=enter-frame >> xpath=//input[@id='
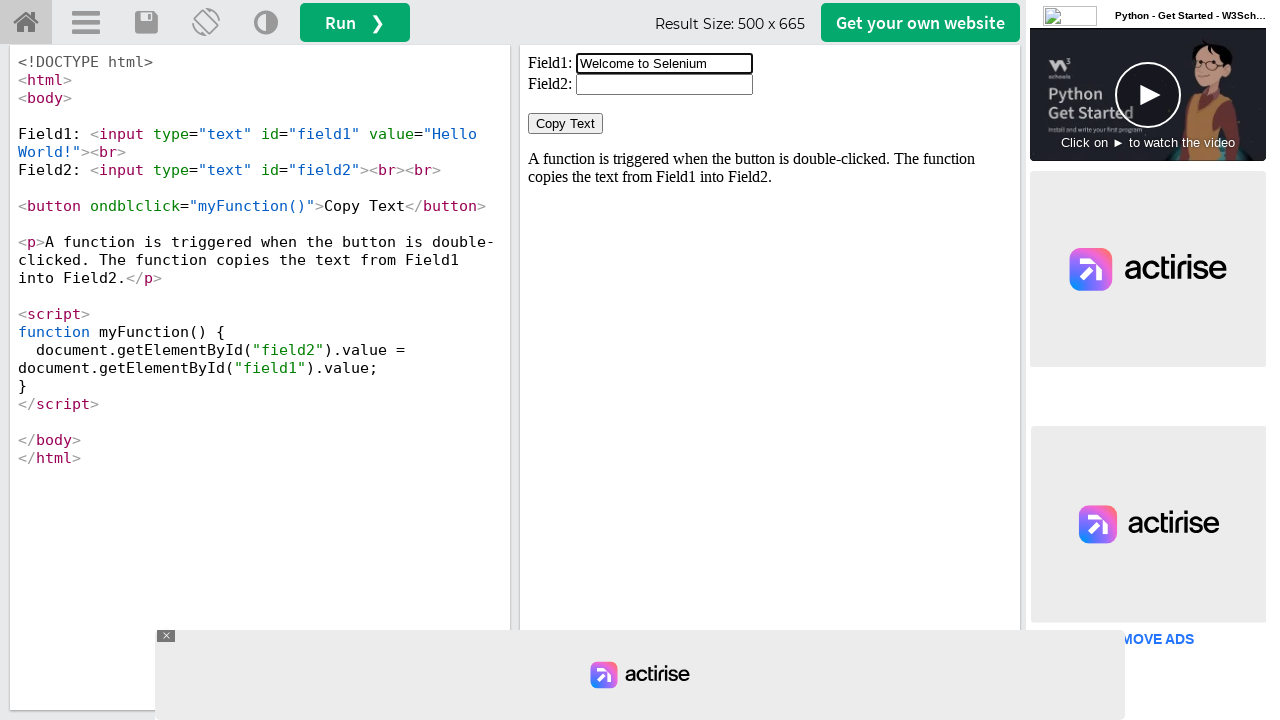

Double-clicked the Copy Text button at (566, 124) on iframe[id='iframeResult'] >> internal:control=enter-frame >> xpath=//button[norm
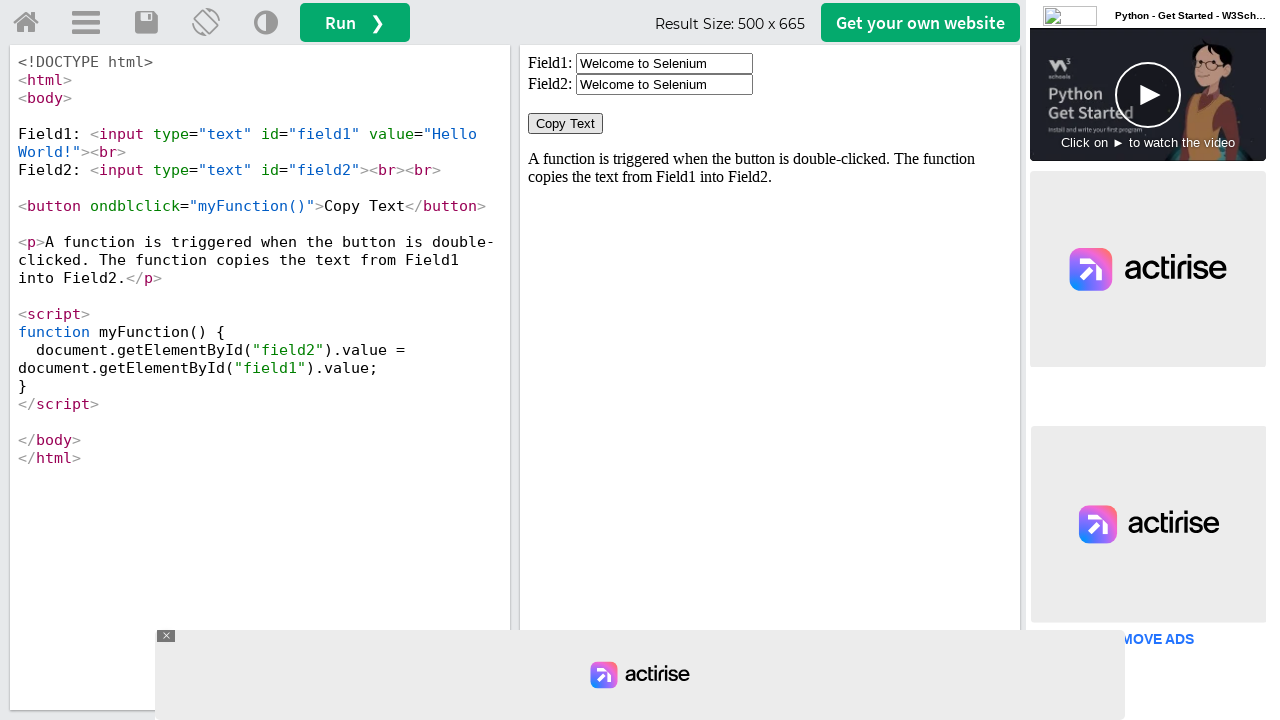

Retrieved value from second input field (field2)
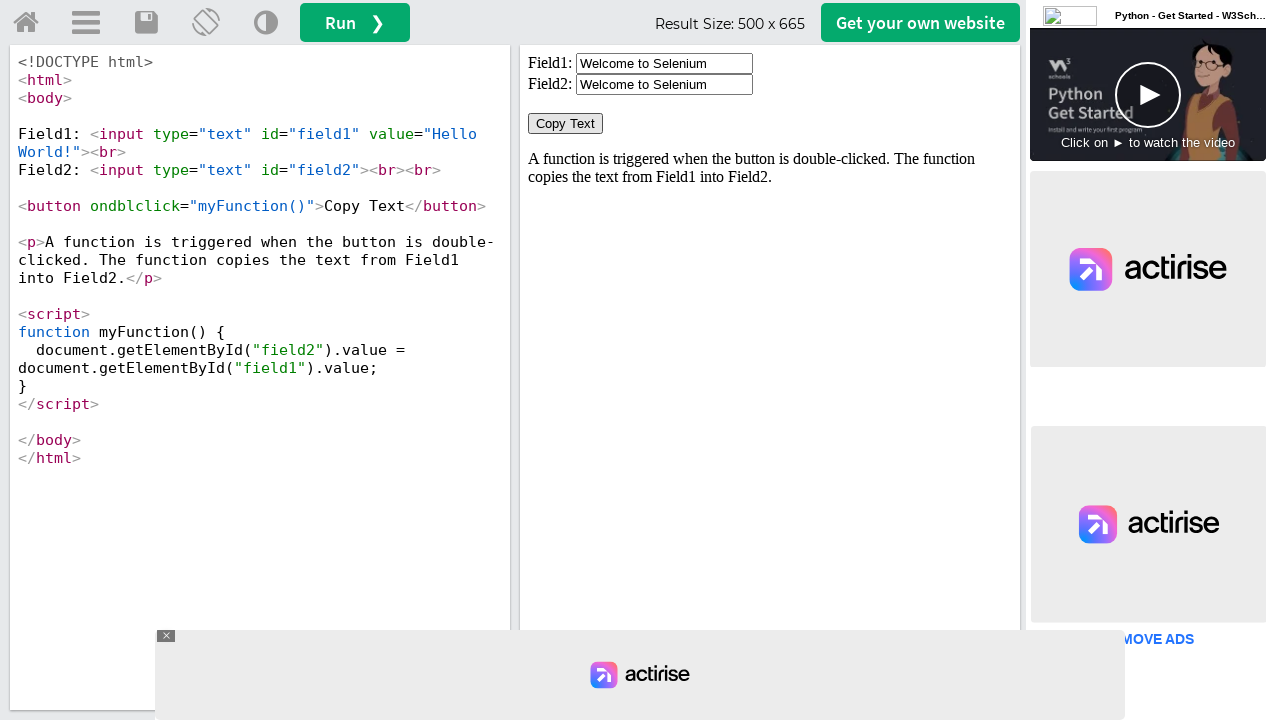

Verified that text 'Welcome to Selenium' was successfully copied to field2
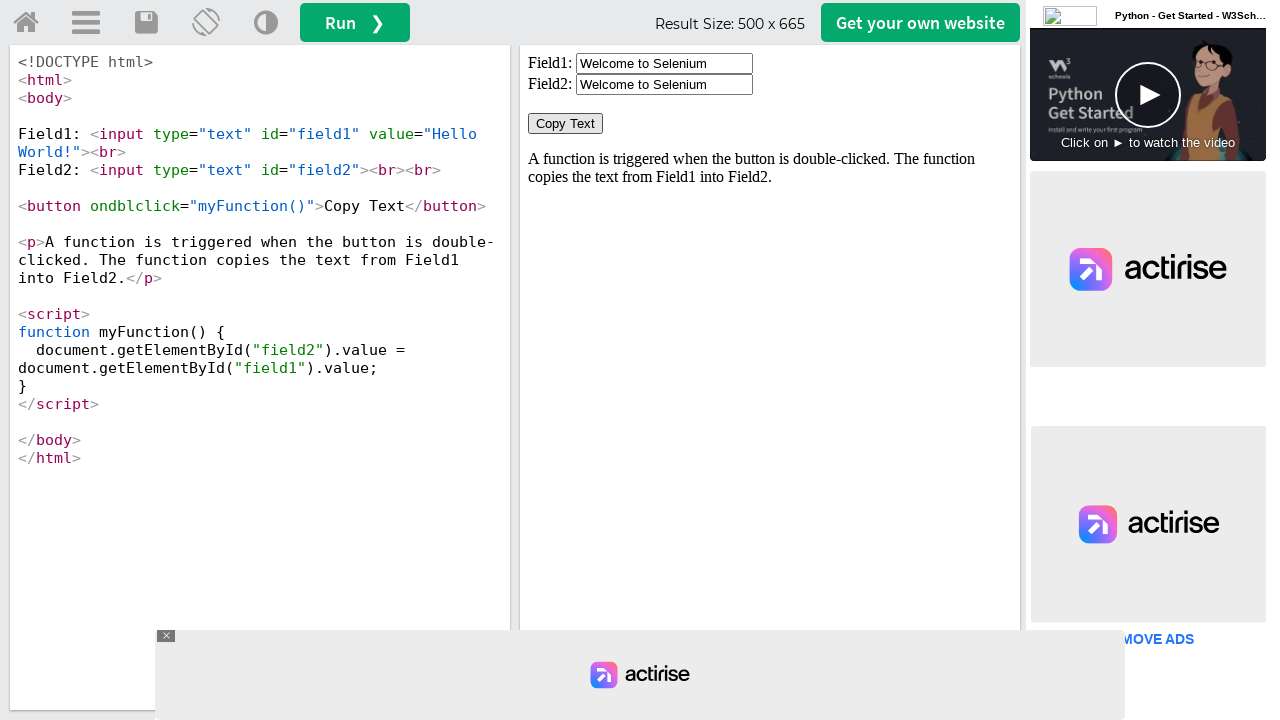

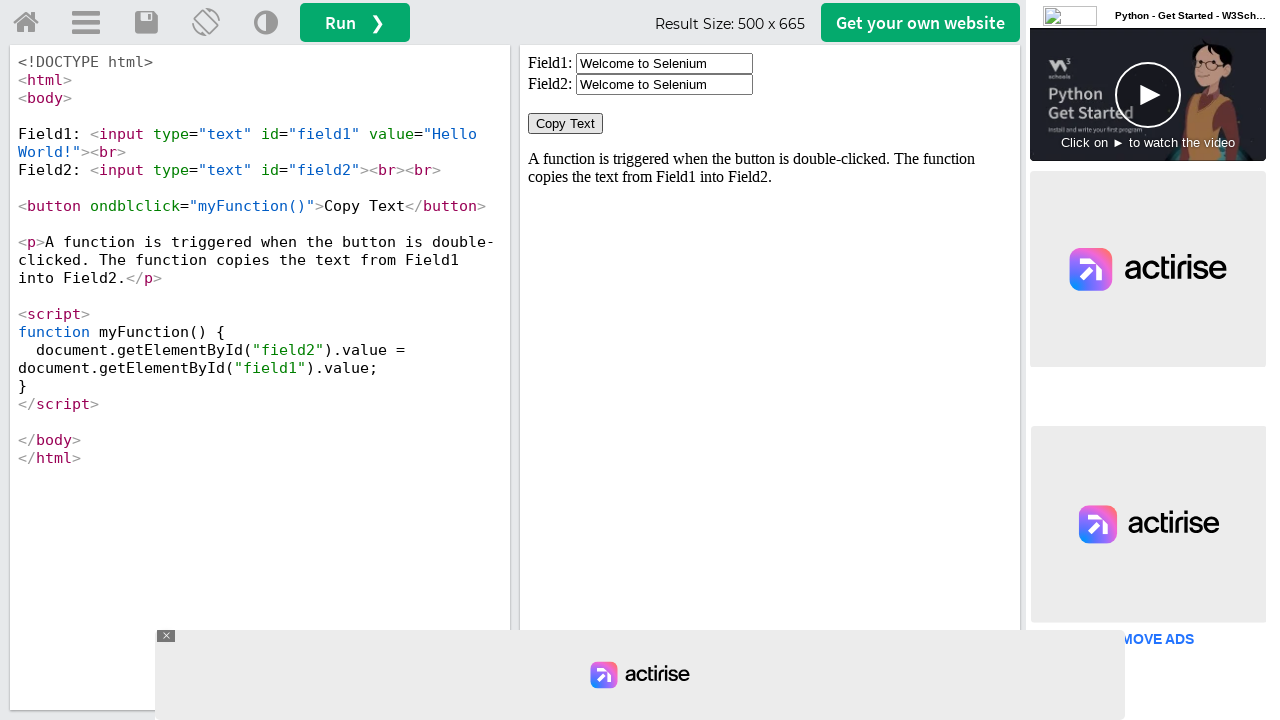